Tests AJAX functionality by clicking a button and waiting for dynamically loaded content to appear on the page.

Starting URL: http://uitestingplayground.com/ajax

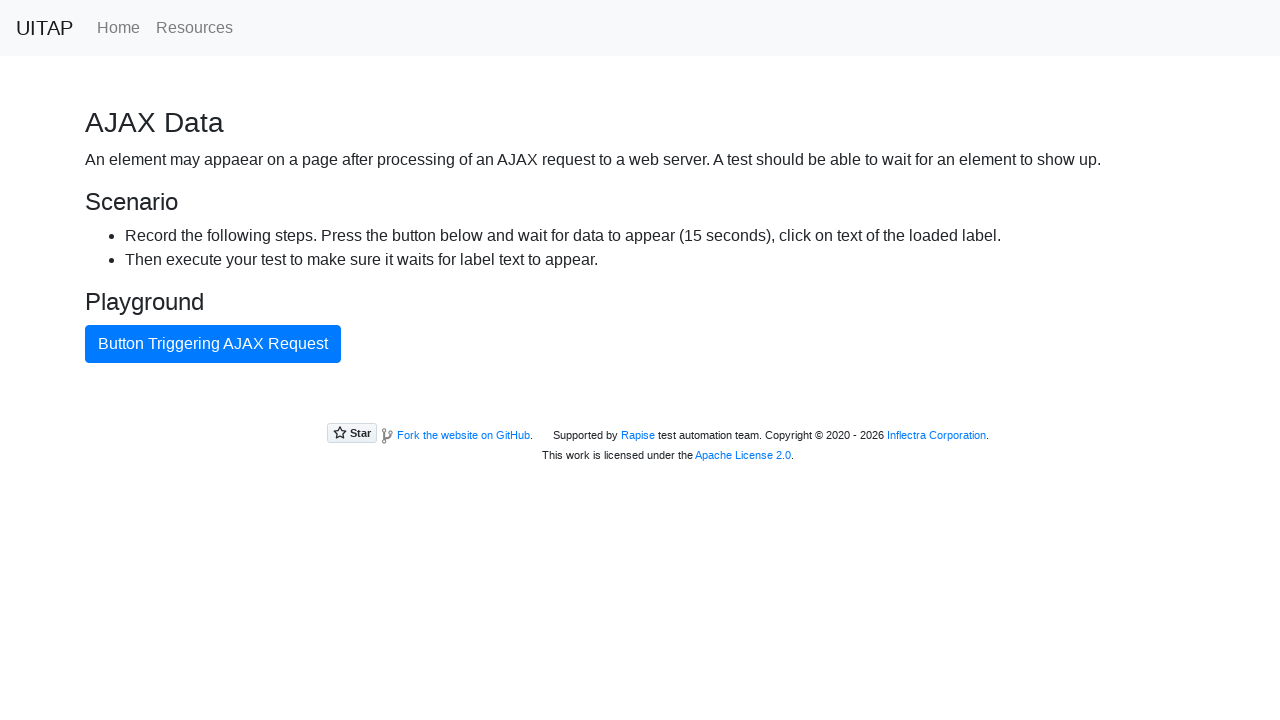

Clicked the AJAX button to trigger data loading at (213, 344) on #ajaxButton
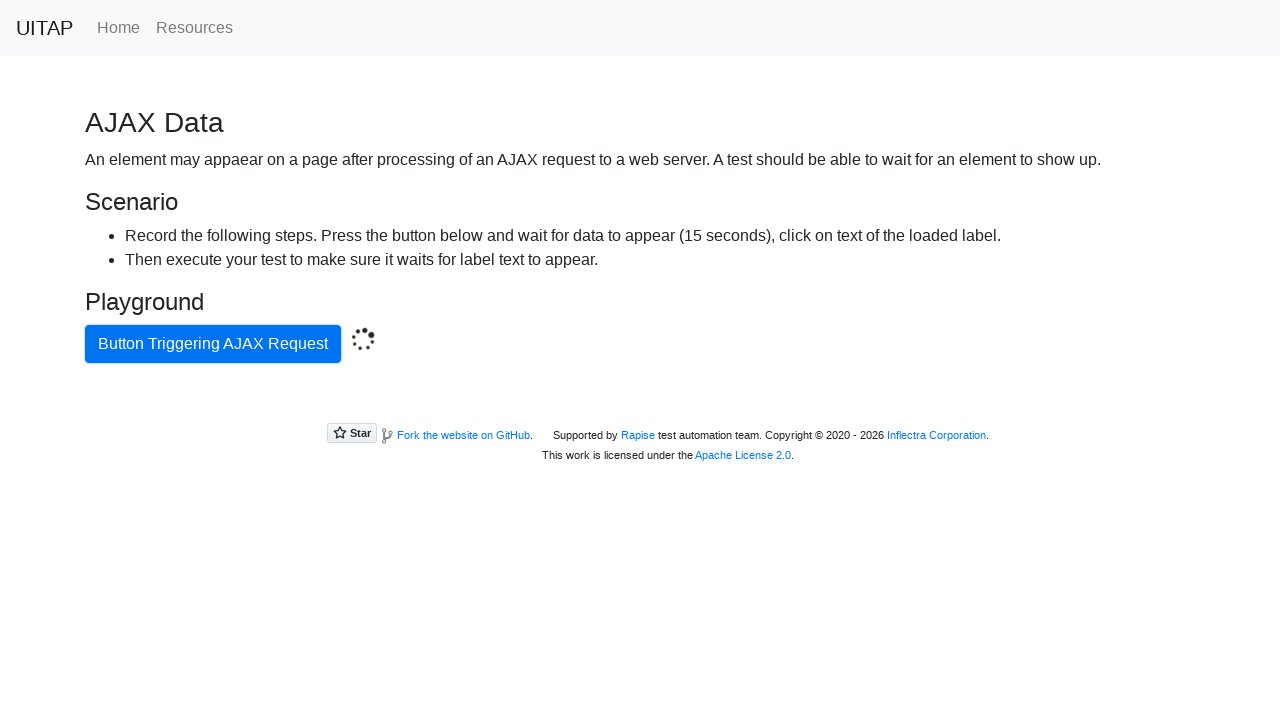

Waited for and confirmed success message appeared with expected text
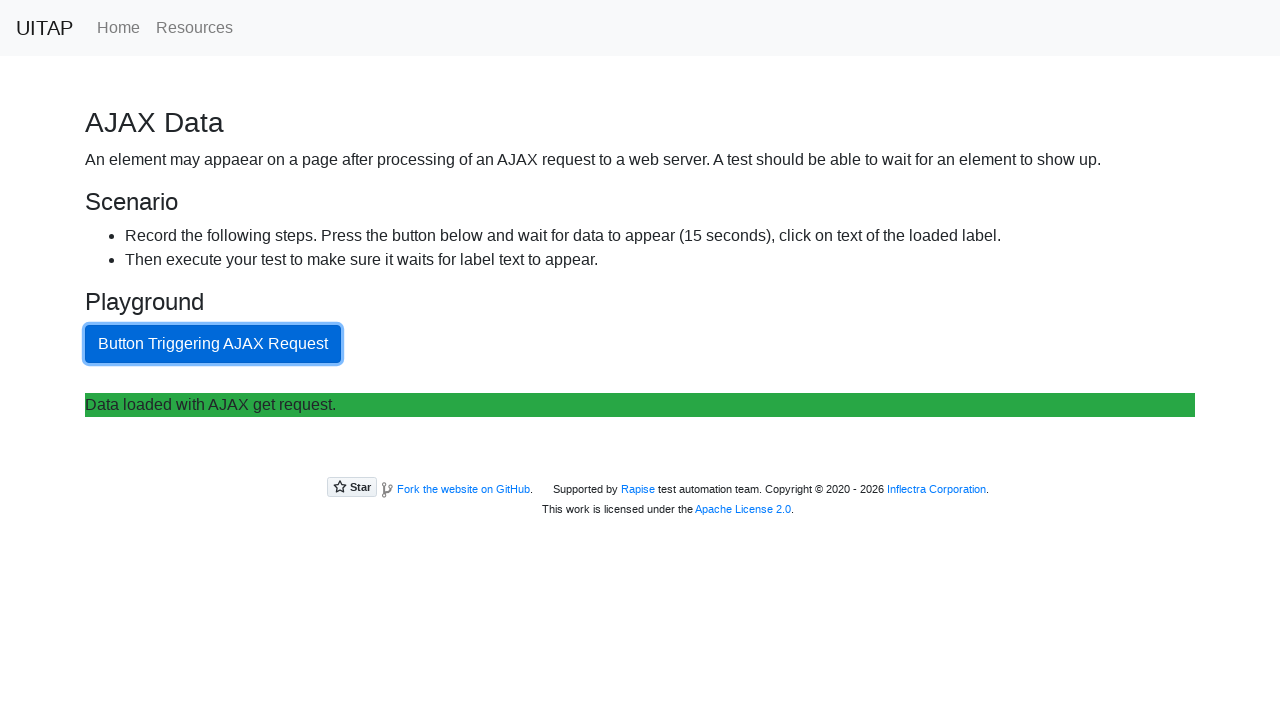

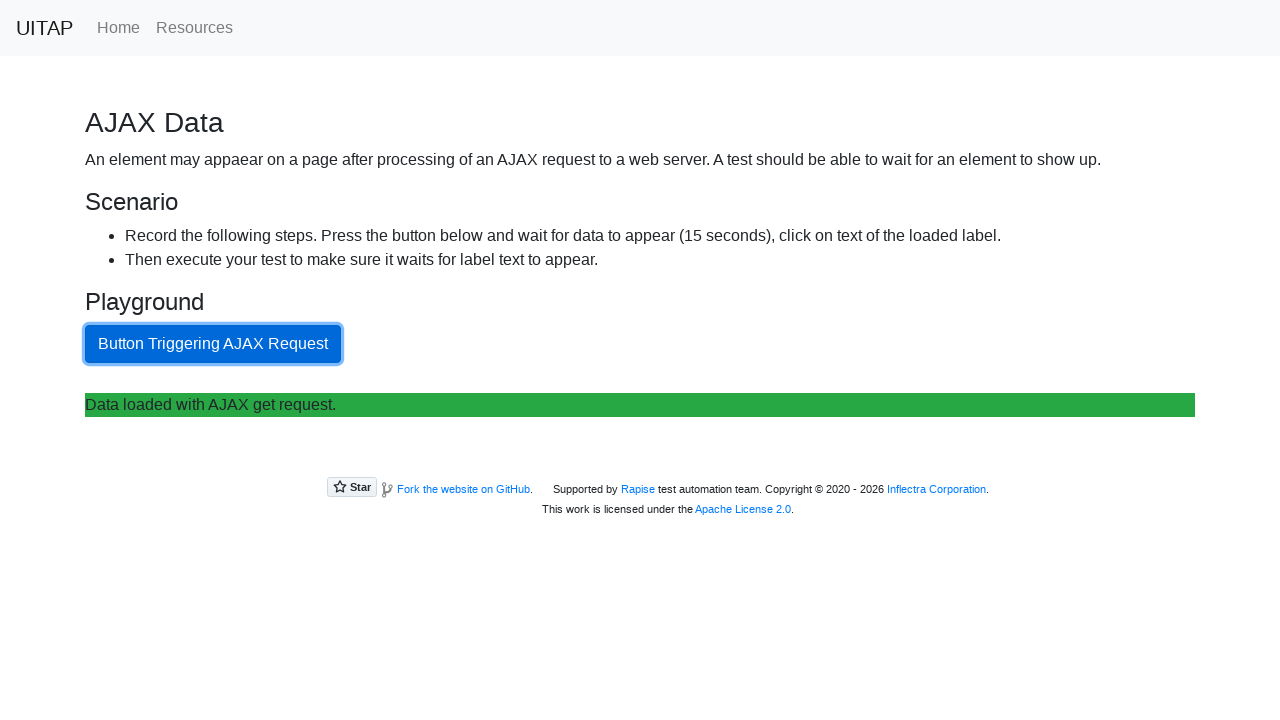